Tests dynamic controls on a page by enabling/disabling an input field and adding/removing a checkbox element, verifying the state changes and notification messages

Starting URL: https://the-internet.herokuapp.com/

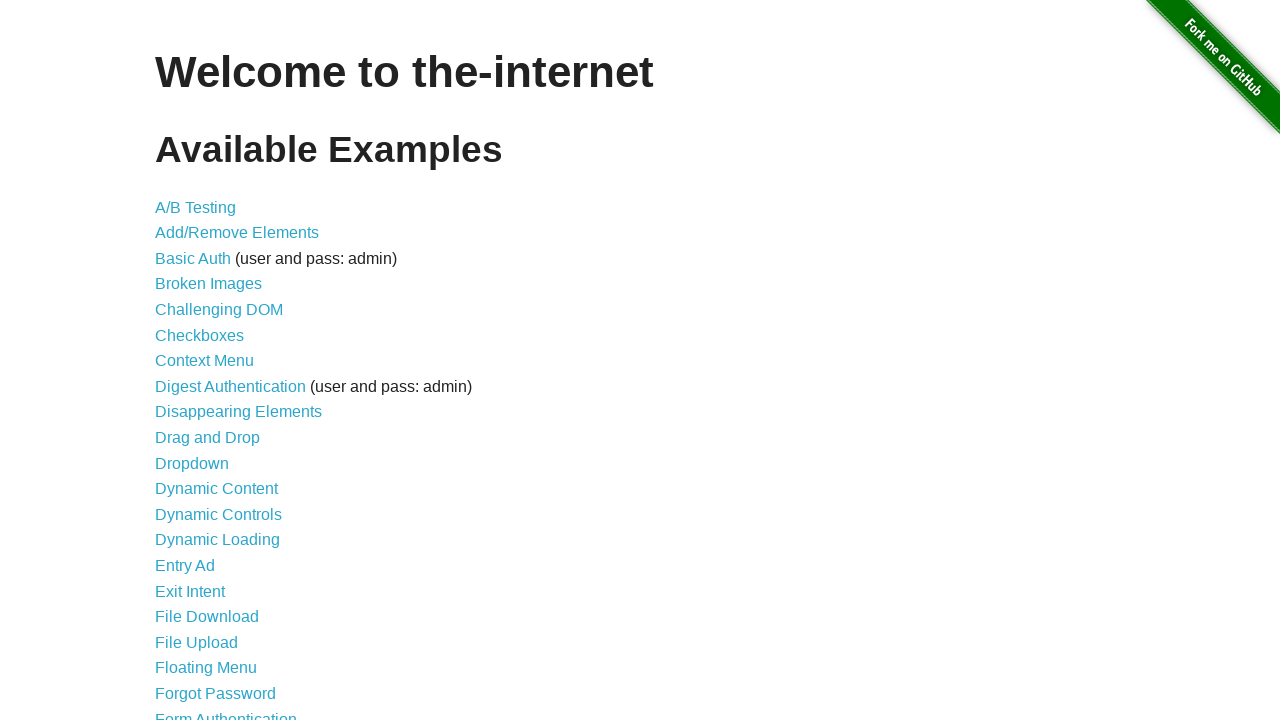

Clicked on Dynamic Controls link at (218, 514) on text='Dynamic Controls'
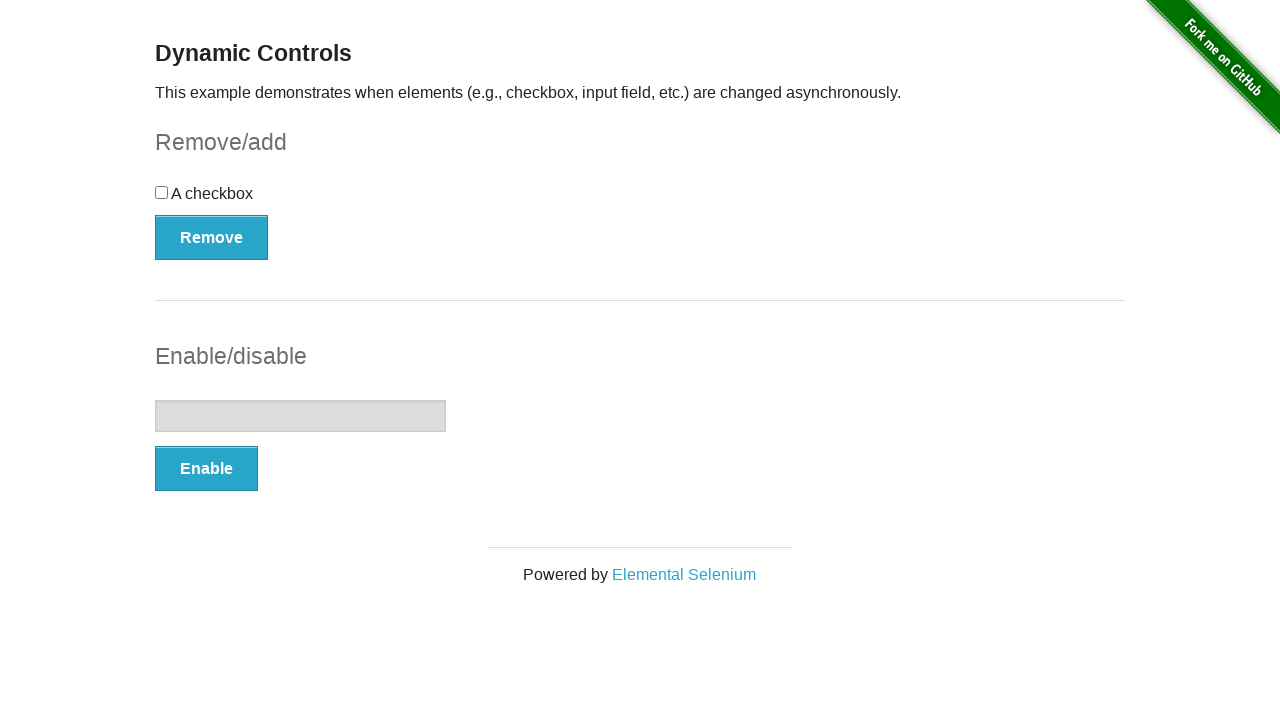

Page loaded with h4 selector visible
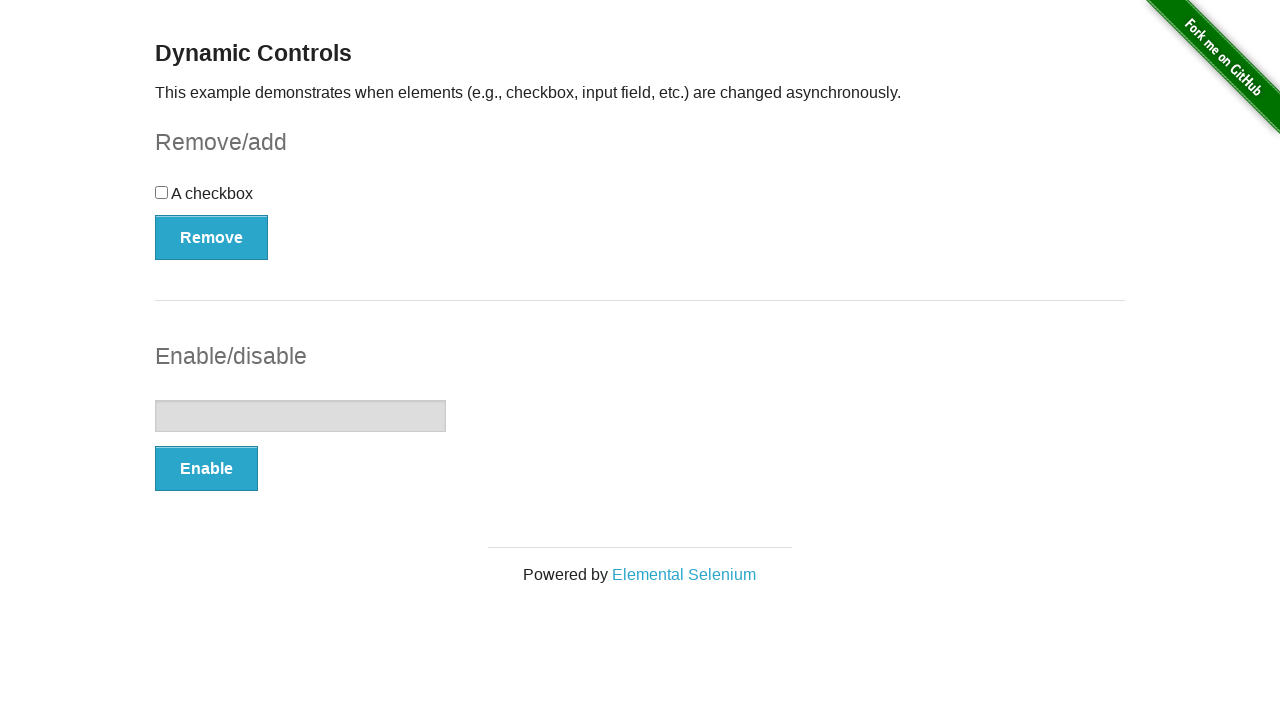

Located Enable/Disable button for input field
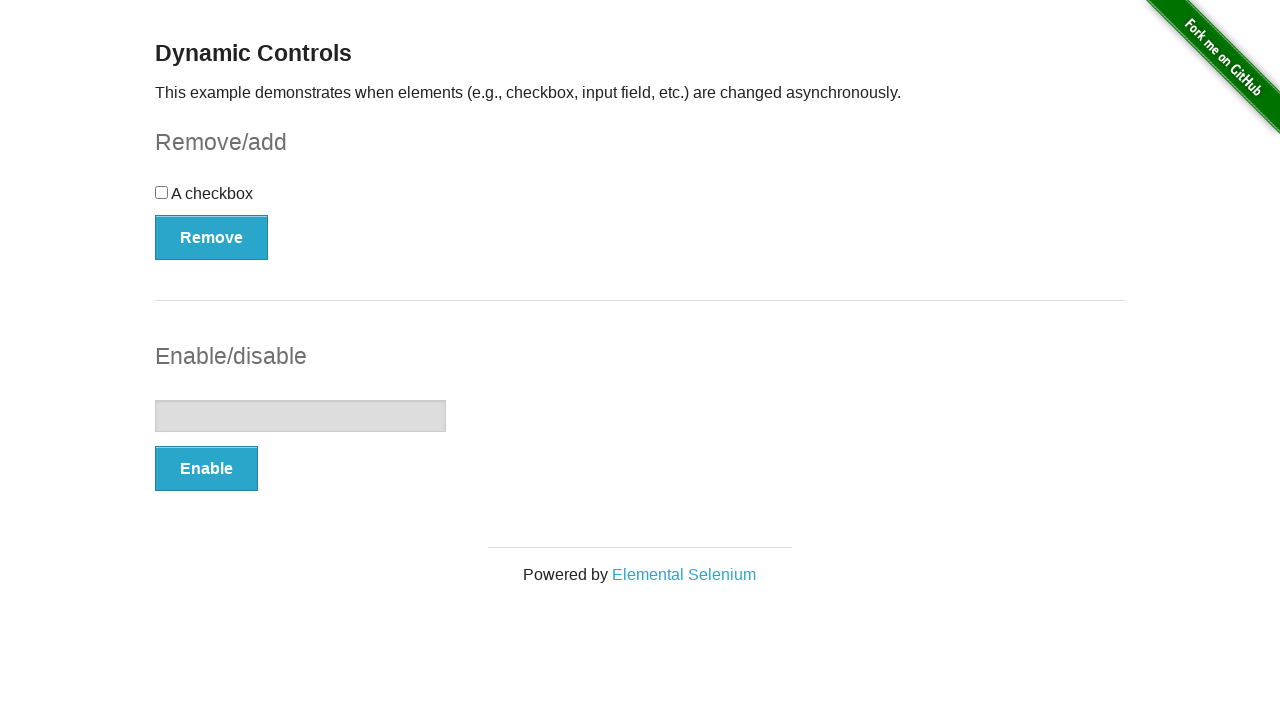

Clicked Enable button for input field at (206, 469) on xpath=//form[@id='input-example']/button
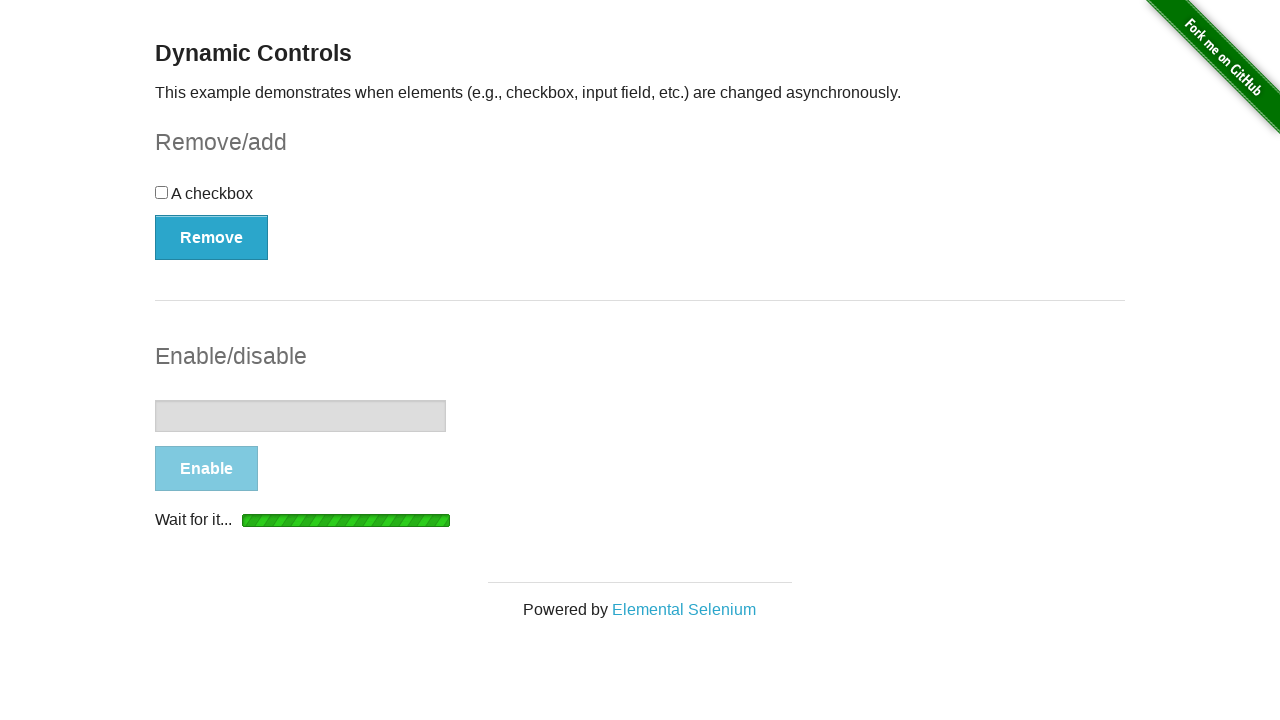

Loading indicator disappeared after enabling input
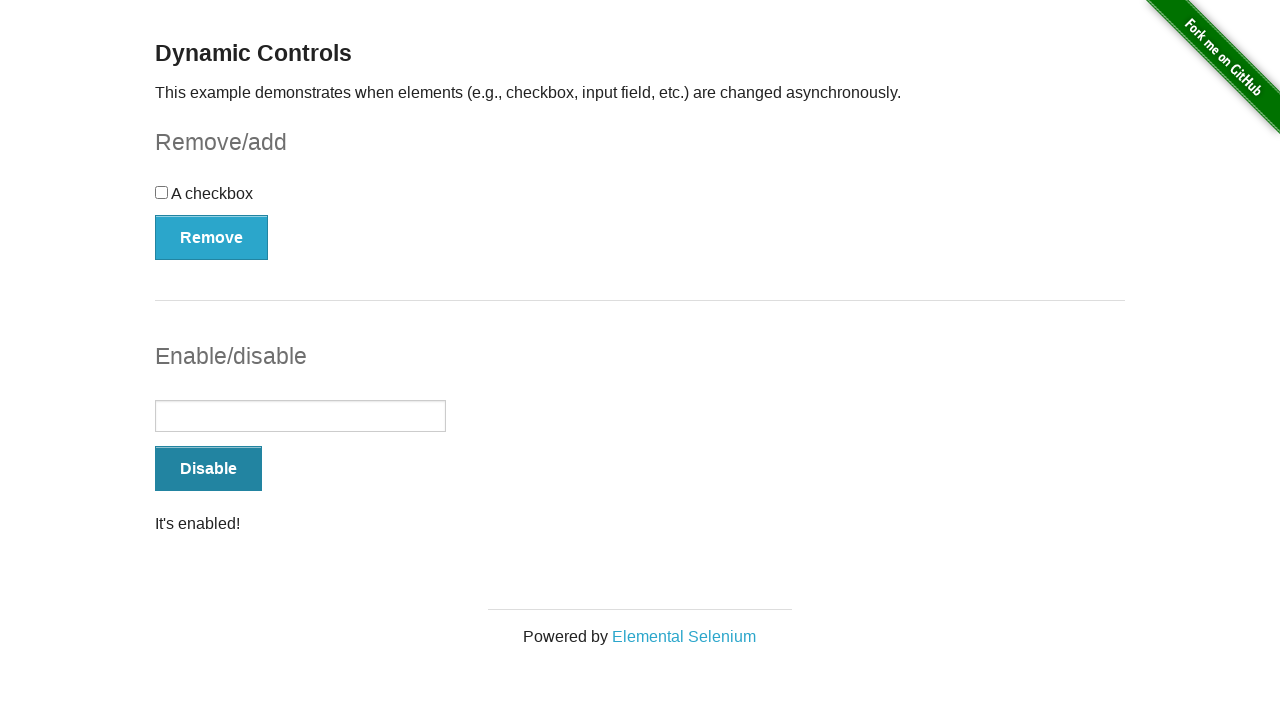

Verified notification message: 'It's enabled!'
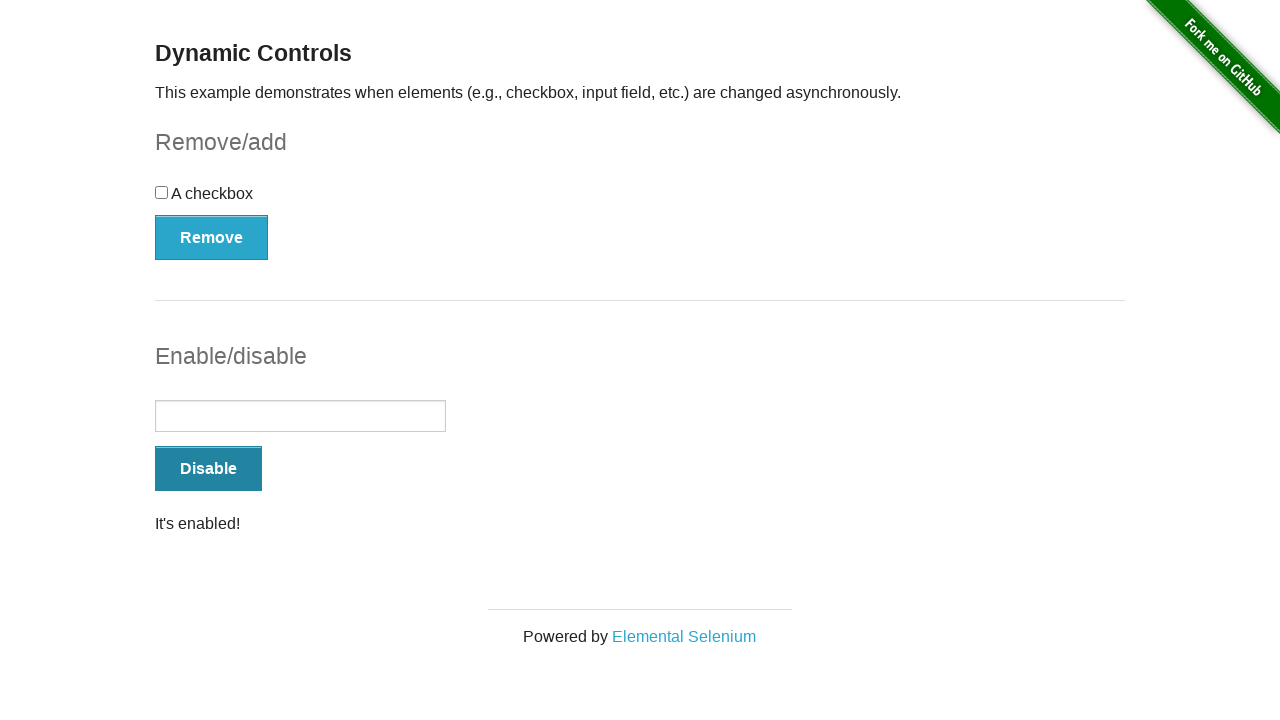

Located Enable/Disable button for input field again
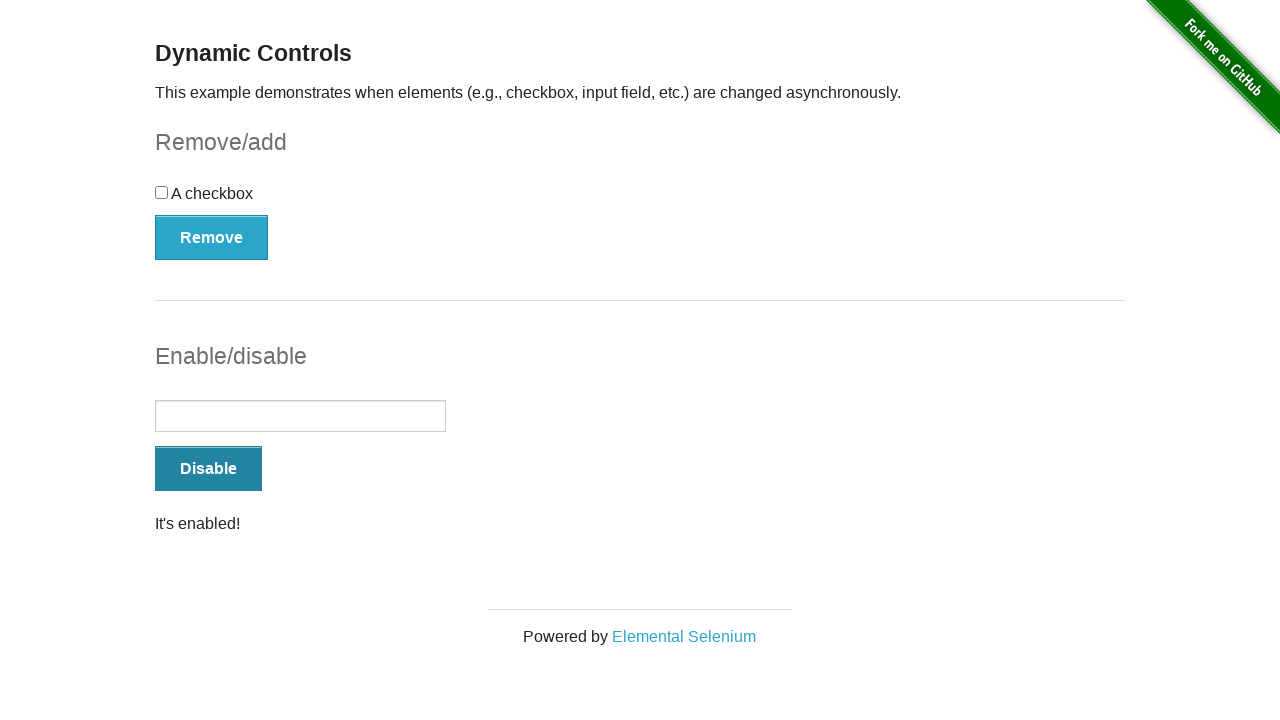

Clicked Disable button for input field at (208, 469) on xpath=//form[@id='input-example']/button
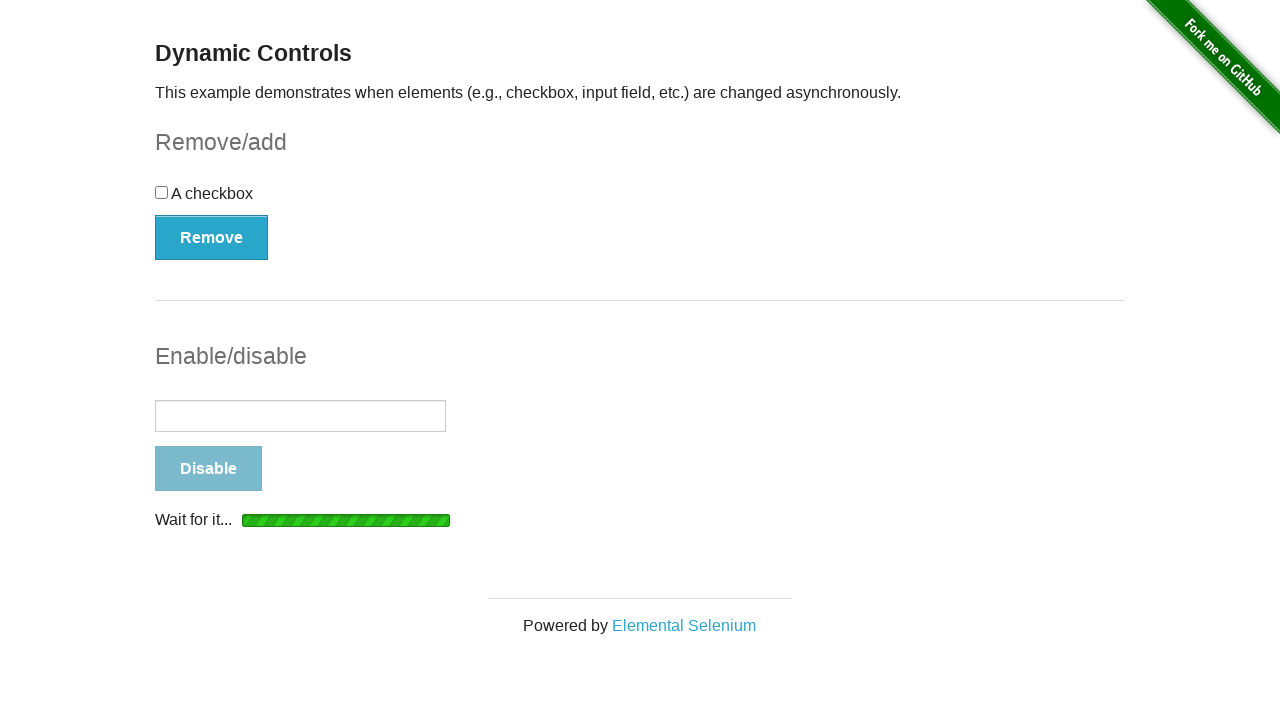

Loading indicator disappeared after disabling input
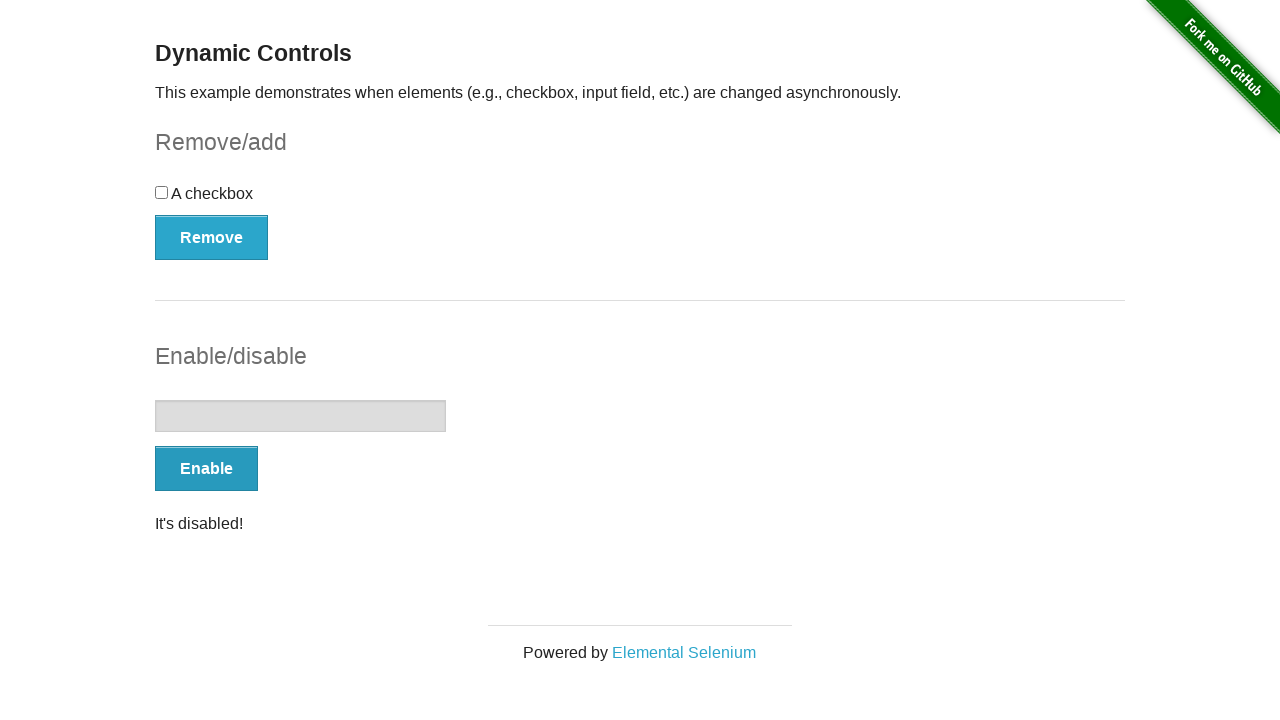

Verified notification message: 'It's disabled!'
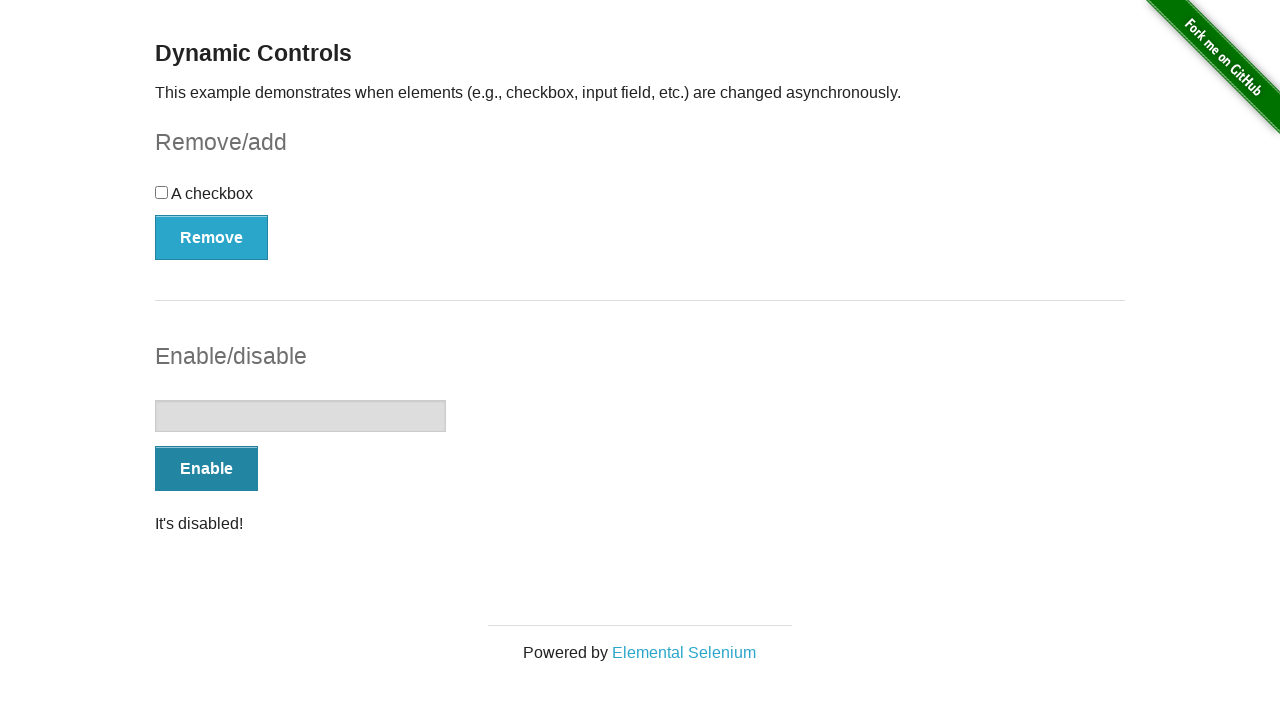

Located Add/Remove button for checkbox
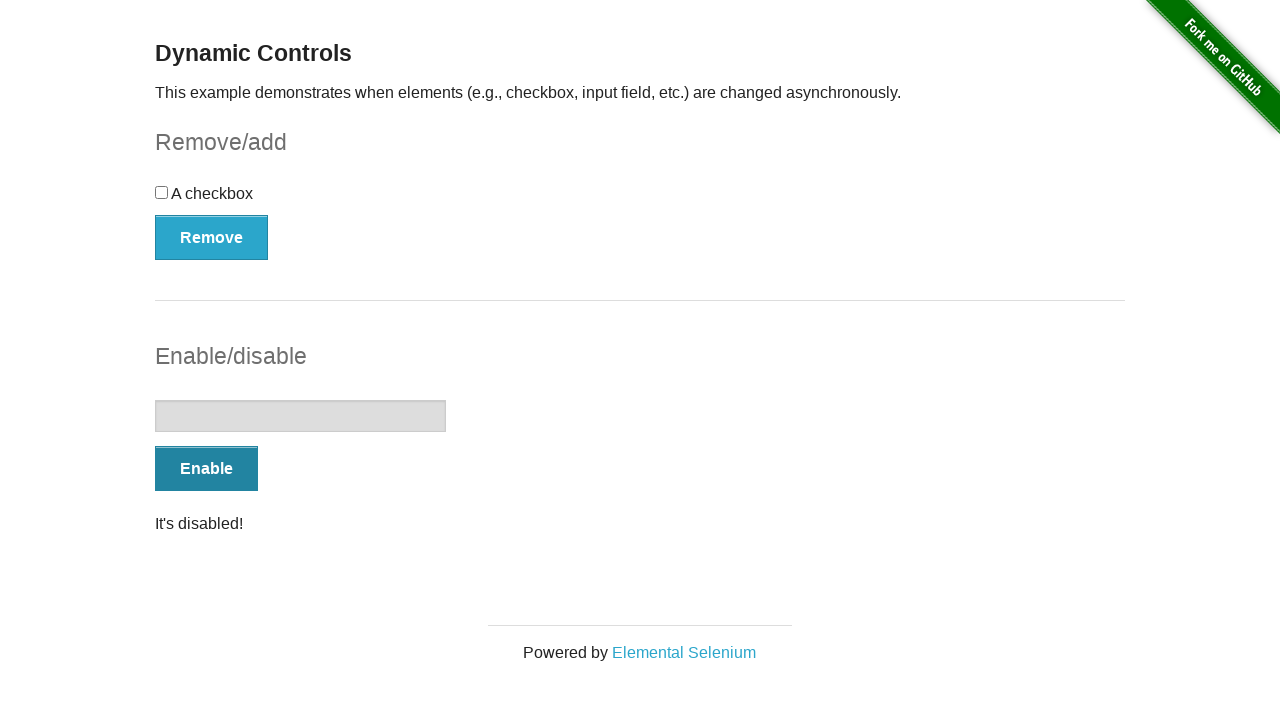

Clicked Remove button for checkbox at (212, 237) on xpath=//form[@id='checkbox-example']/button
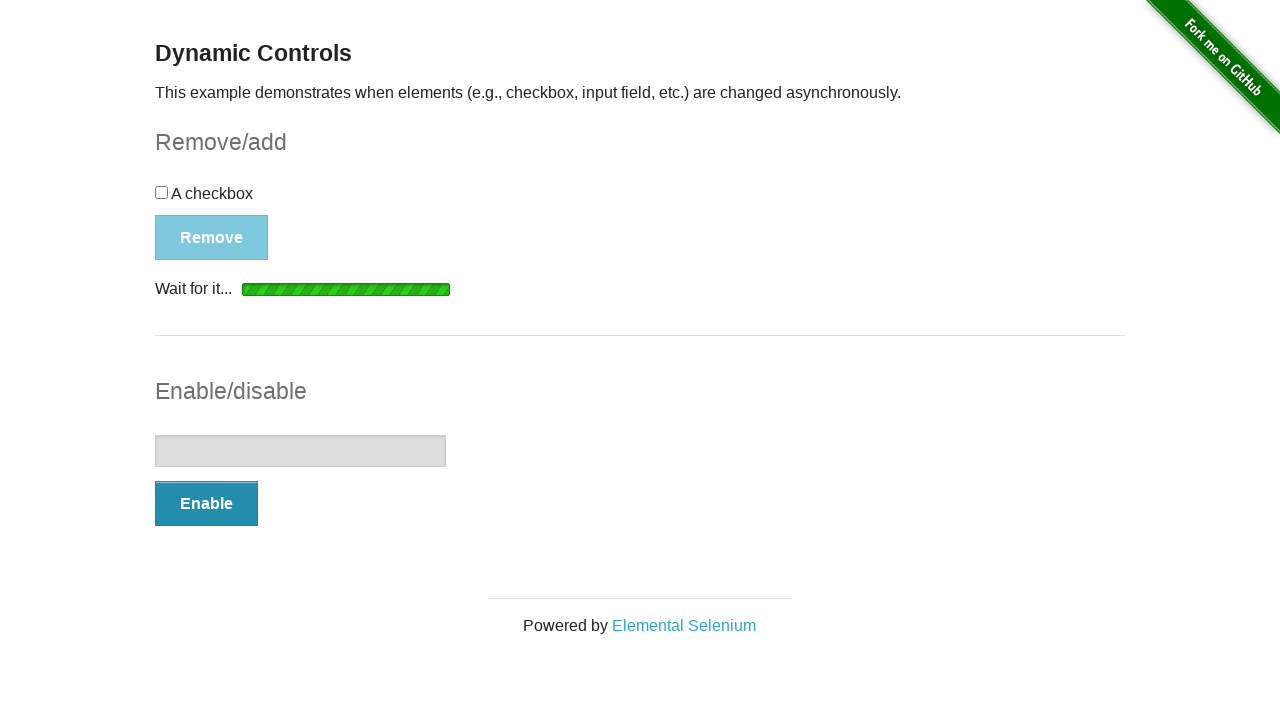

Loading indicator disappeared after removing checkbox
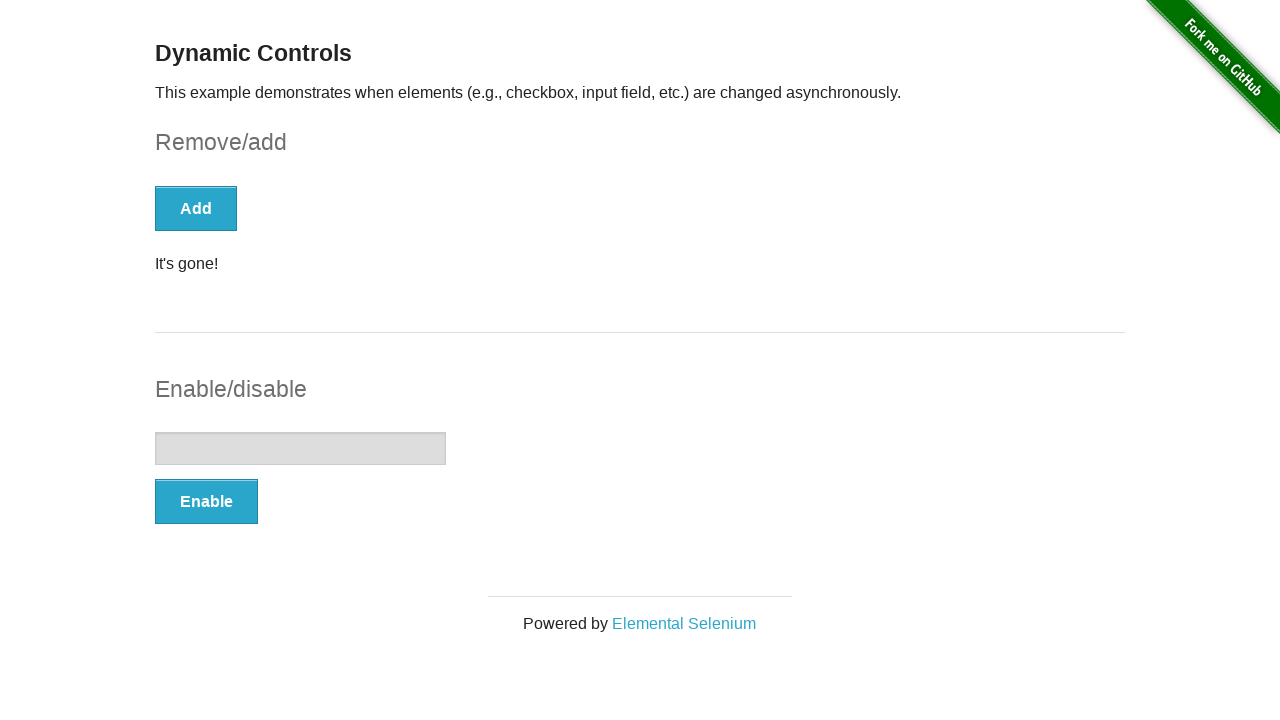

Verified removal notification message: 'It's gone!'
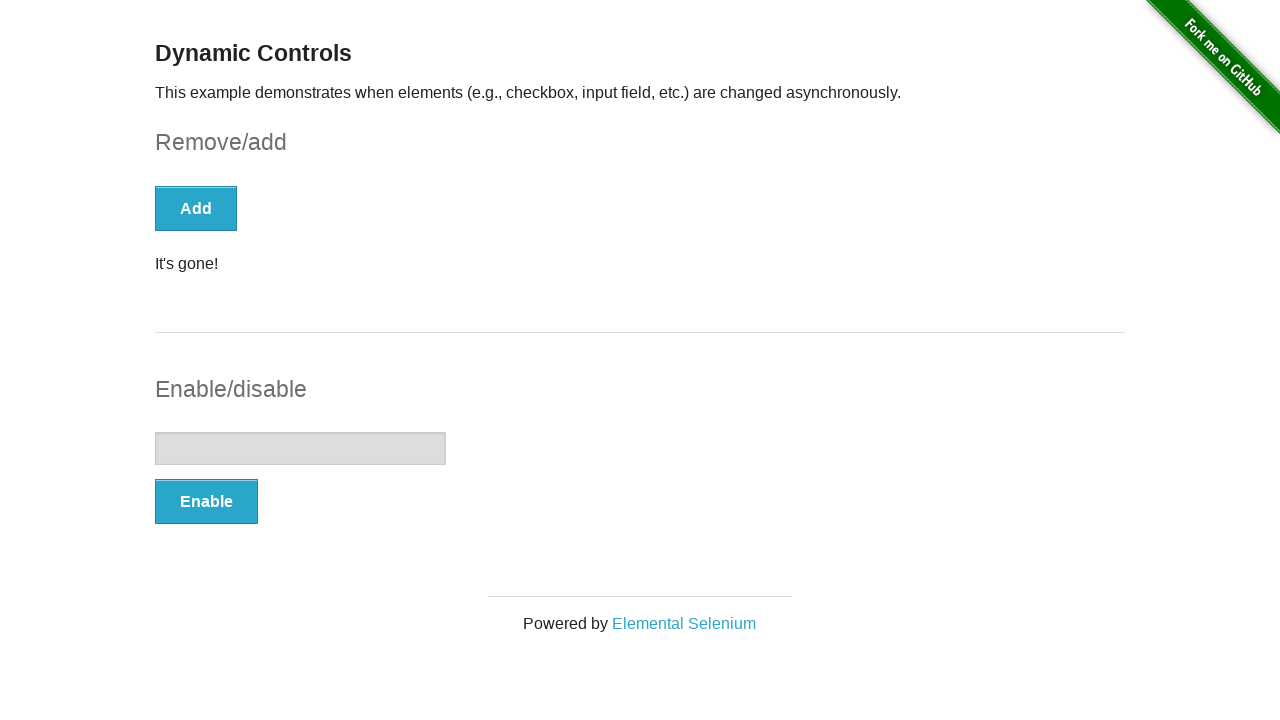

Verified checkbox is not visible (visible=False)
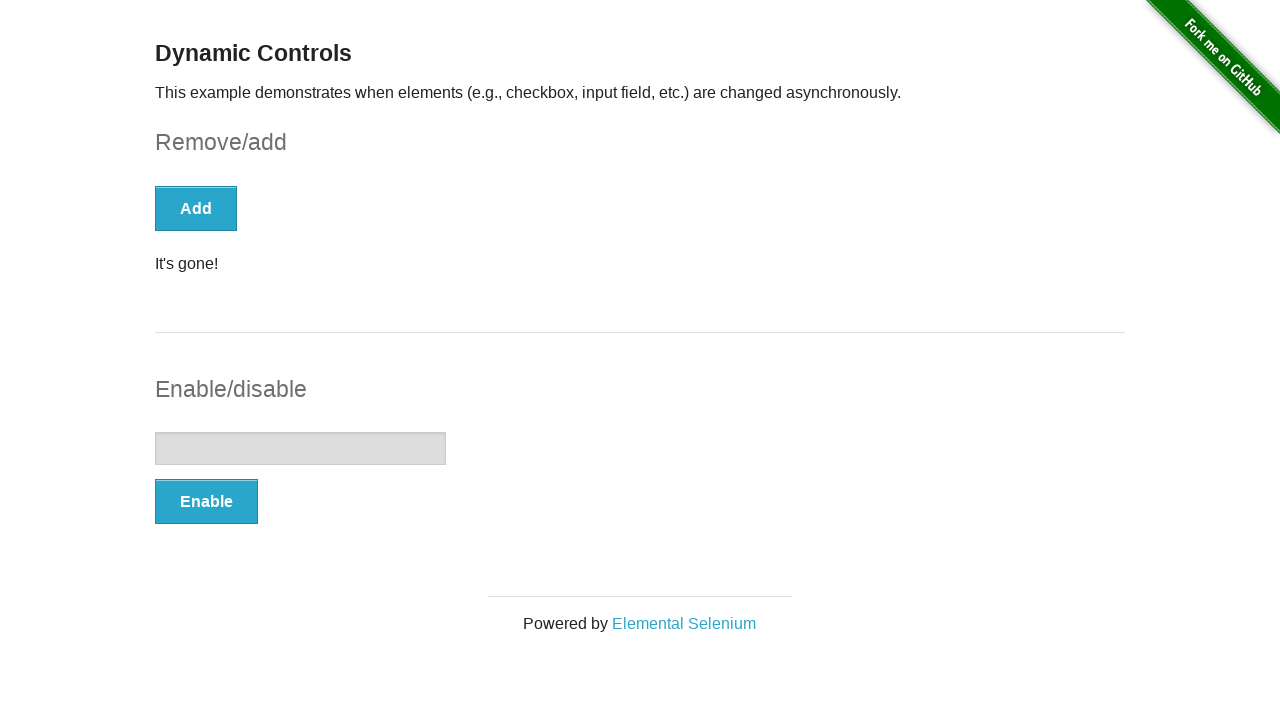

Located Add/Remove button for checkbox again
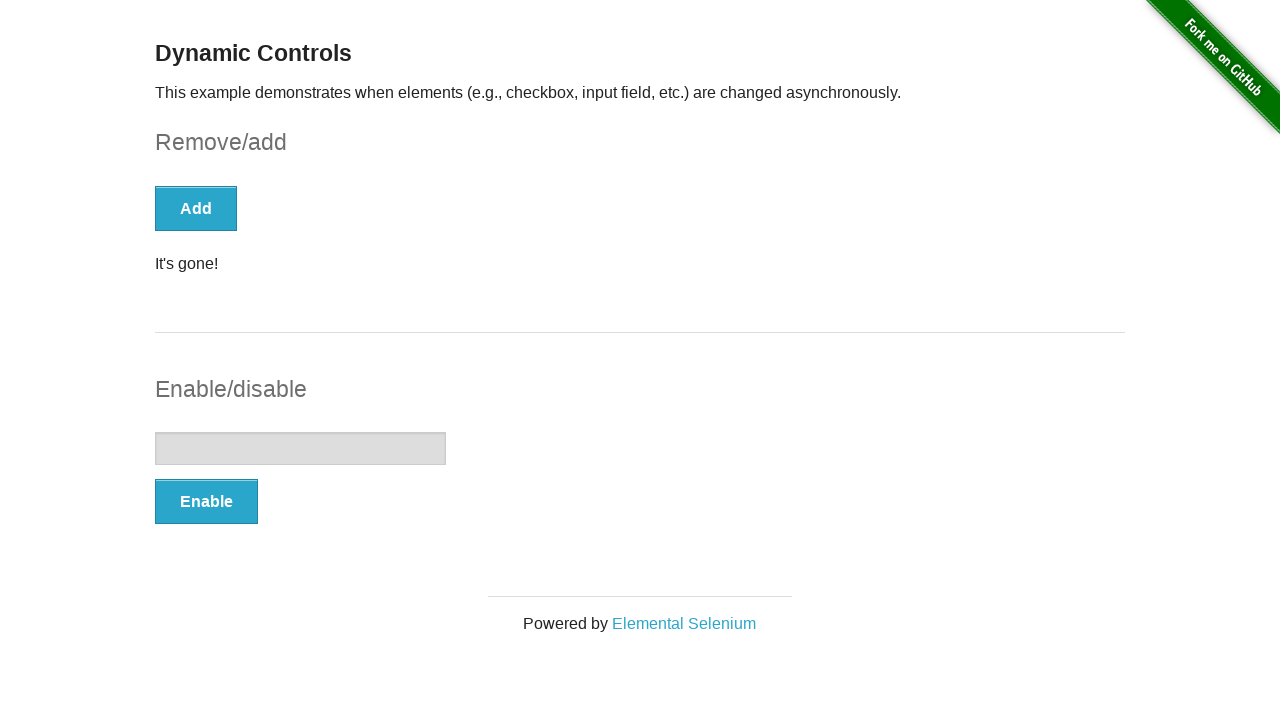

Clicked Add button for checkbox at (196, 208) on xpath=//form[@id='checkbox-example']/button
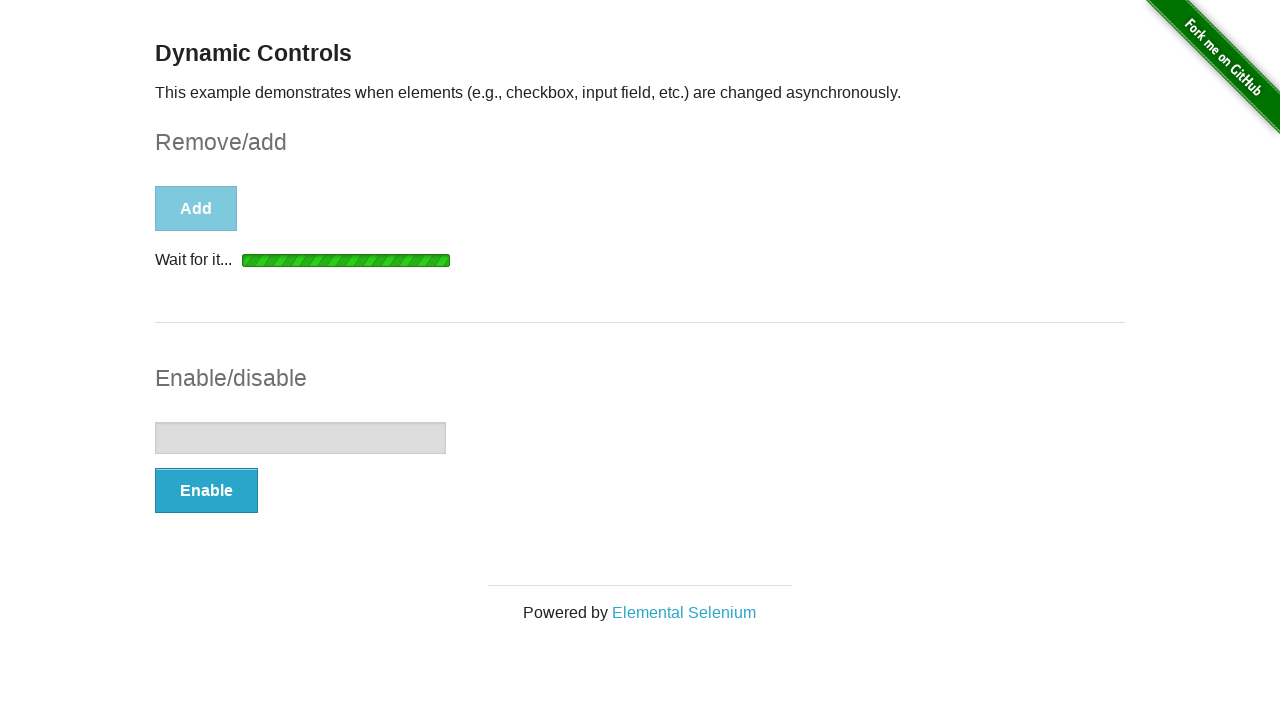

Loading indicator disappeared after adding checkbox
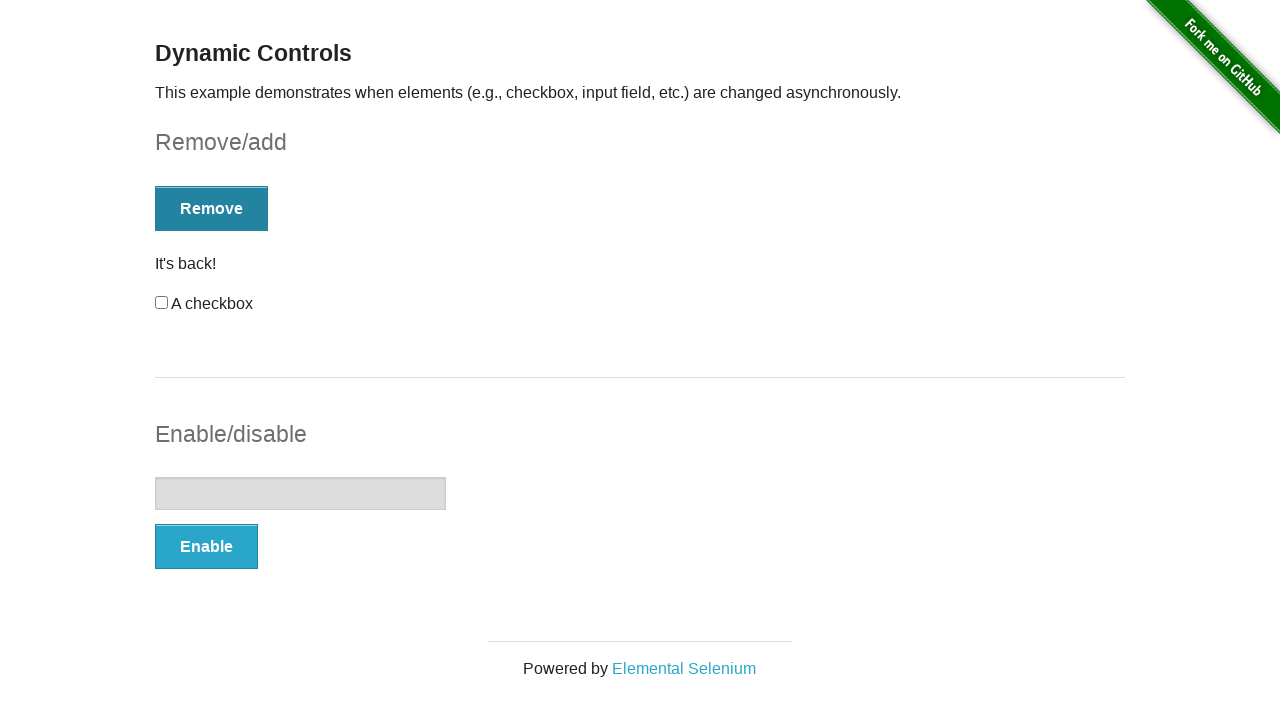

Checkbox element appeared on the page
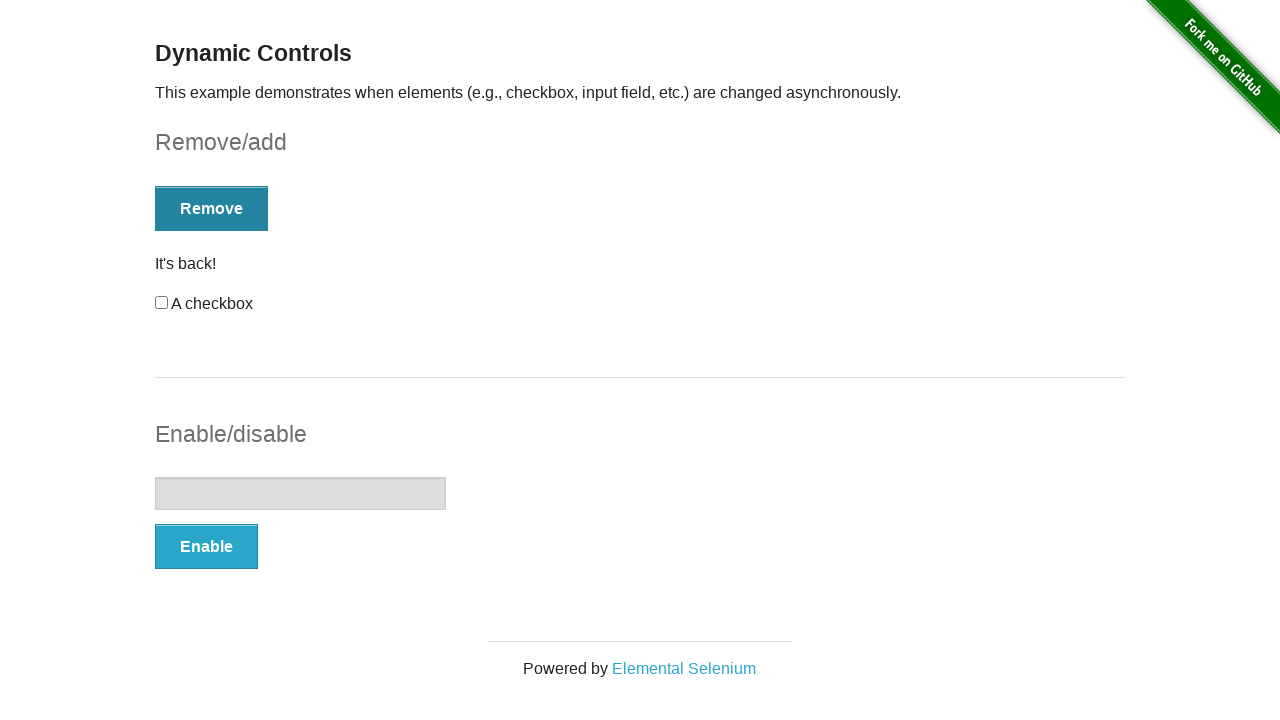

Verified addition notification message: 'It's back!'
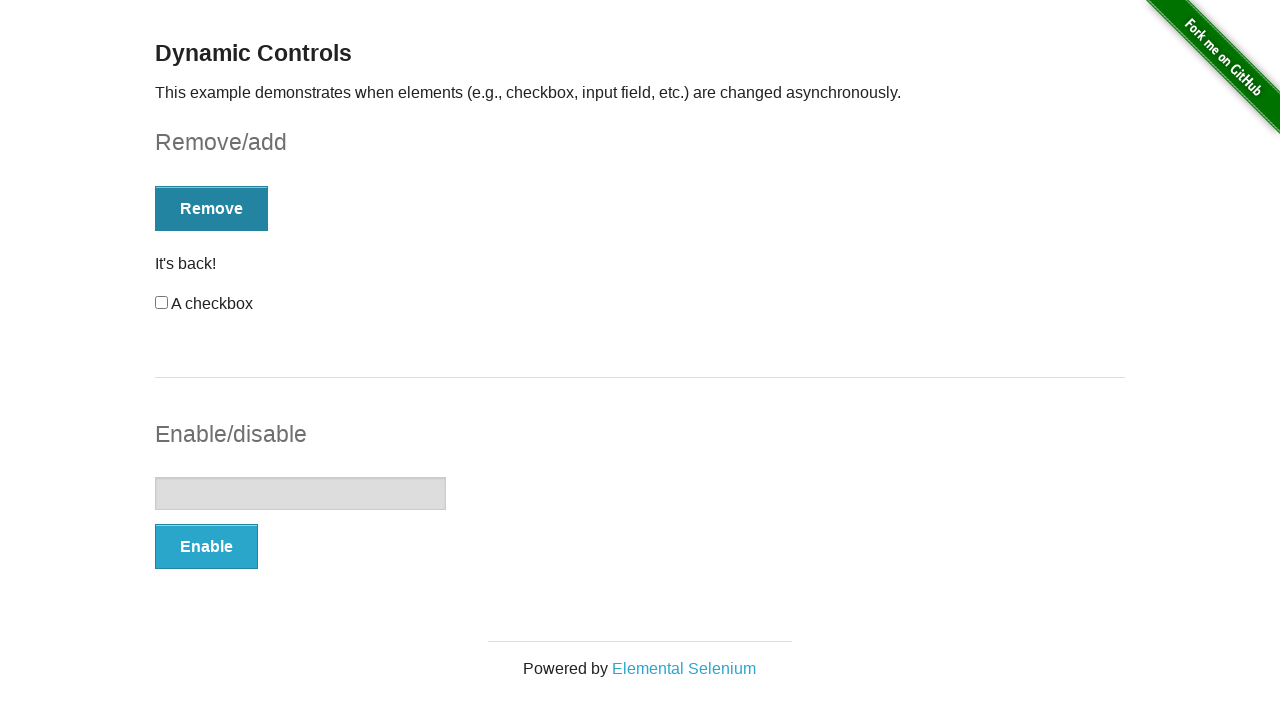

Verified checkbox is visible (visible=True)
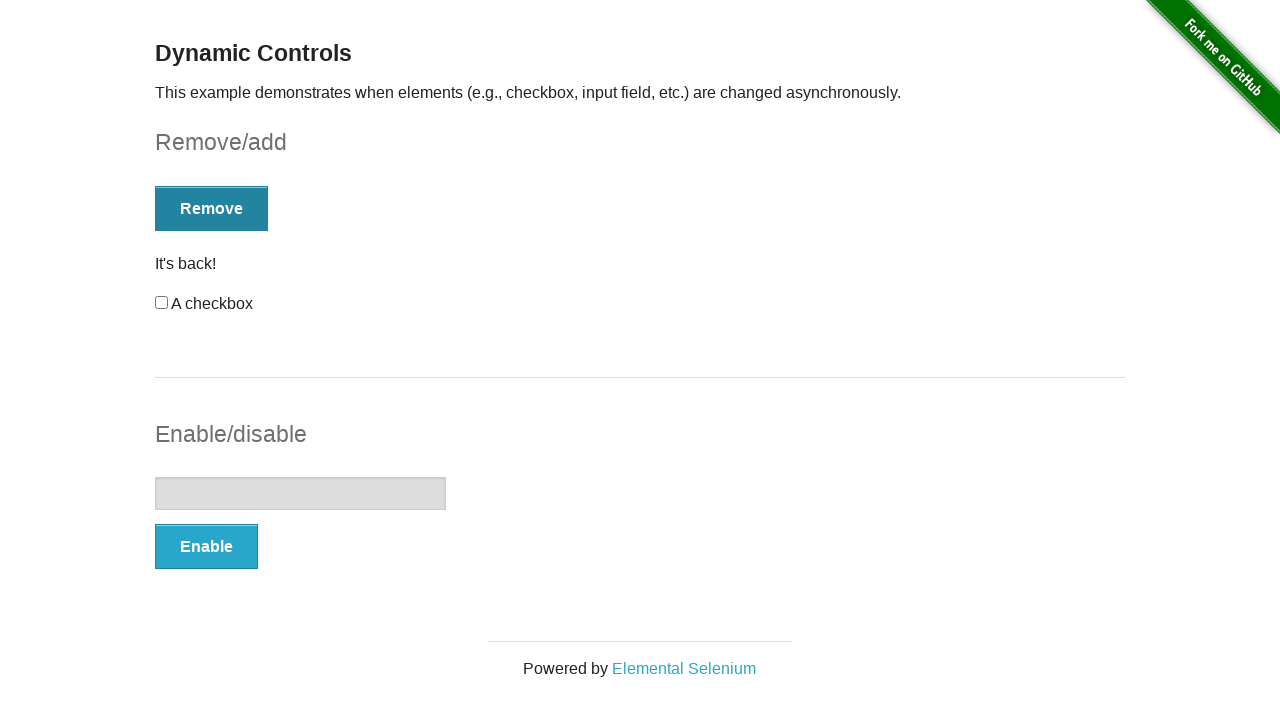

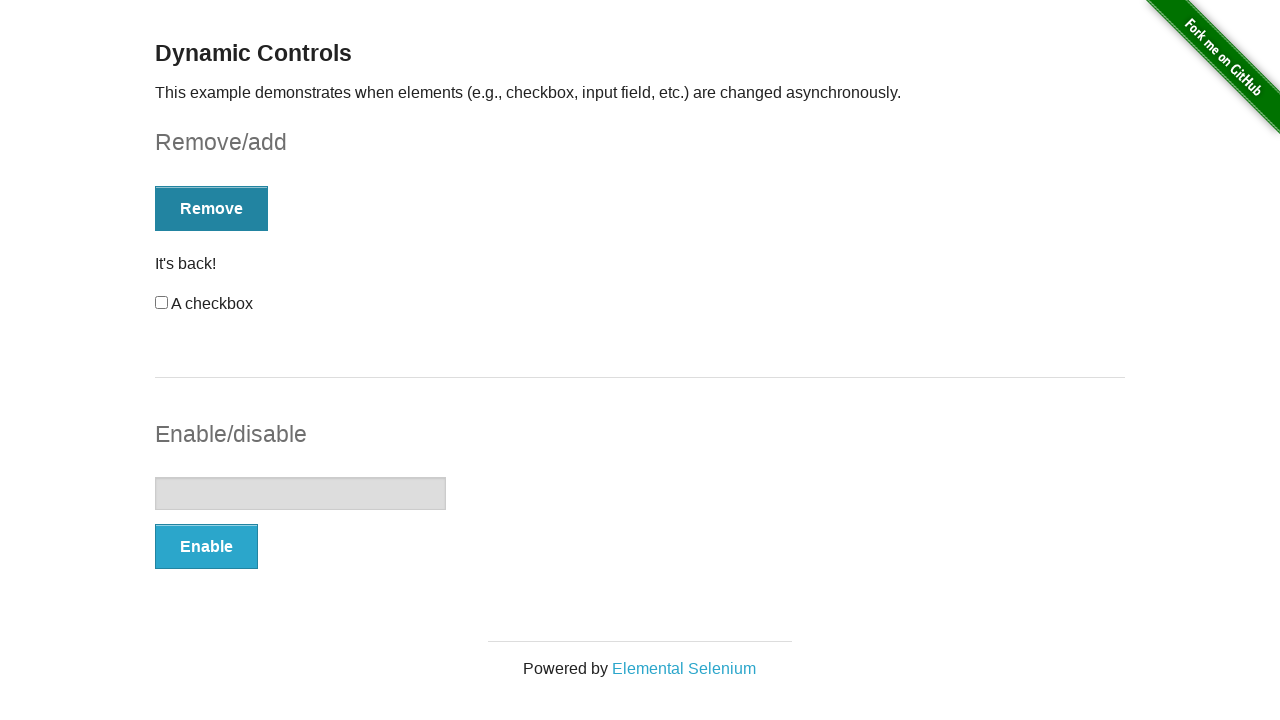